Tests the comment input field functionality by entering a comment text and verifying it was correctly entered

Starting URL: https://saucelabs.com/test/guinea-pig

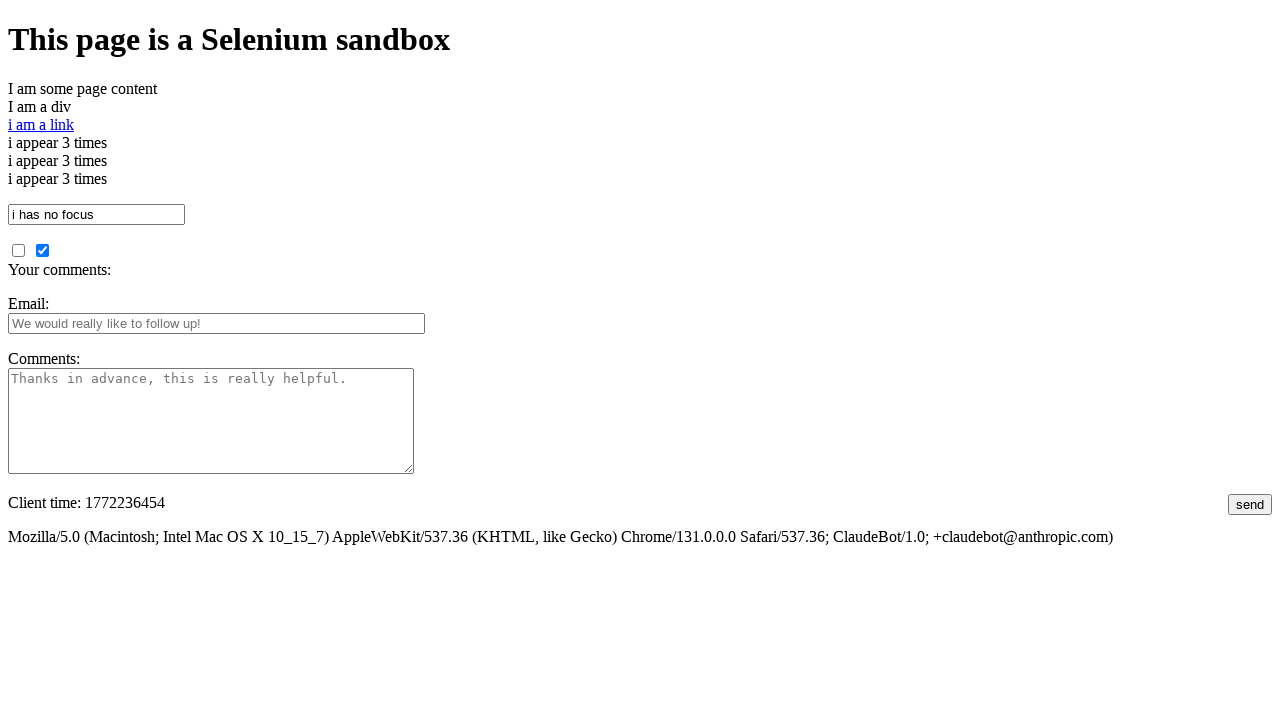

Entered comment text into the comment input field on textarea#comments
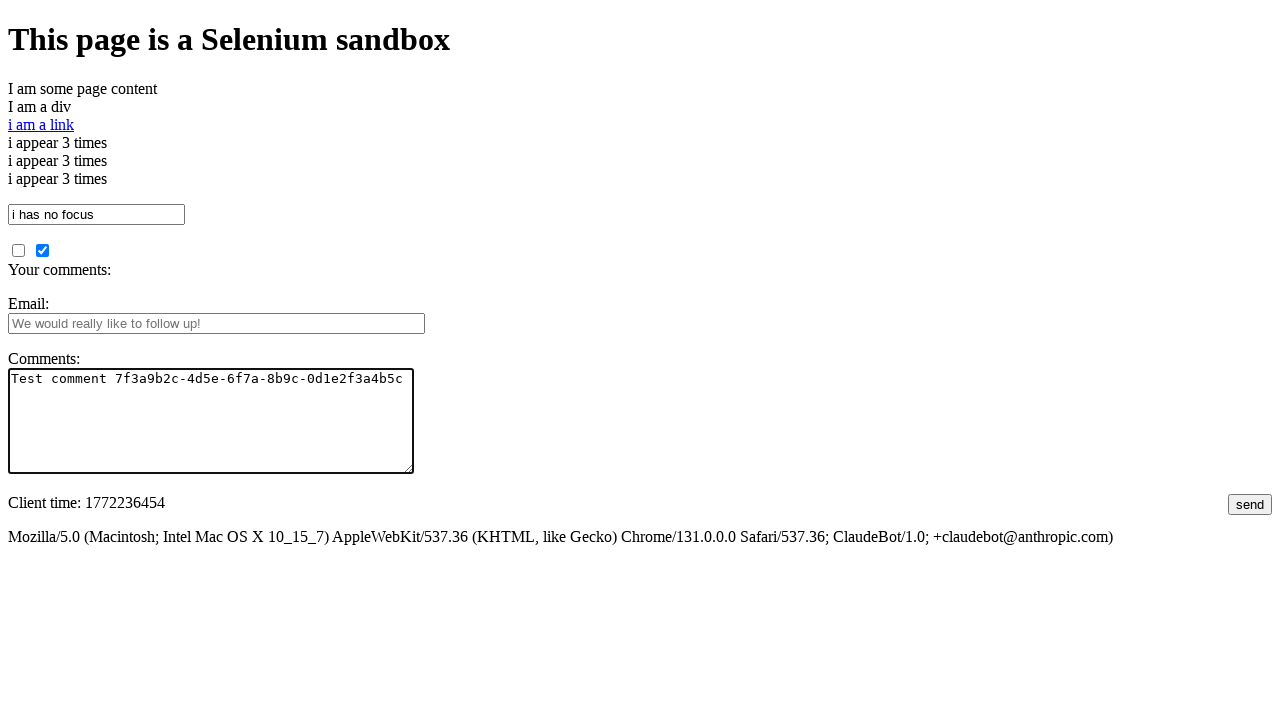

Retrieved comment value from input field
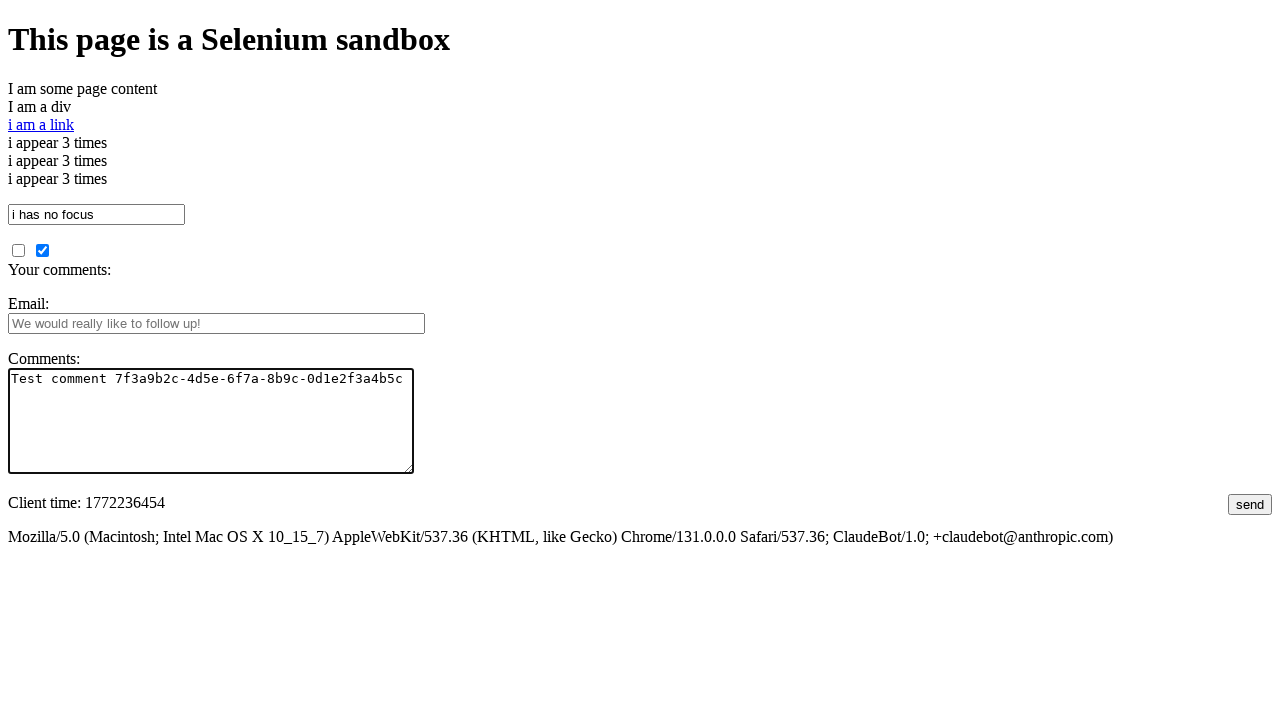

Verified that entered comment matches expected text
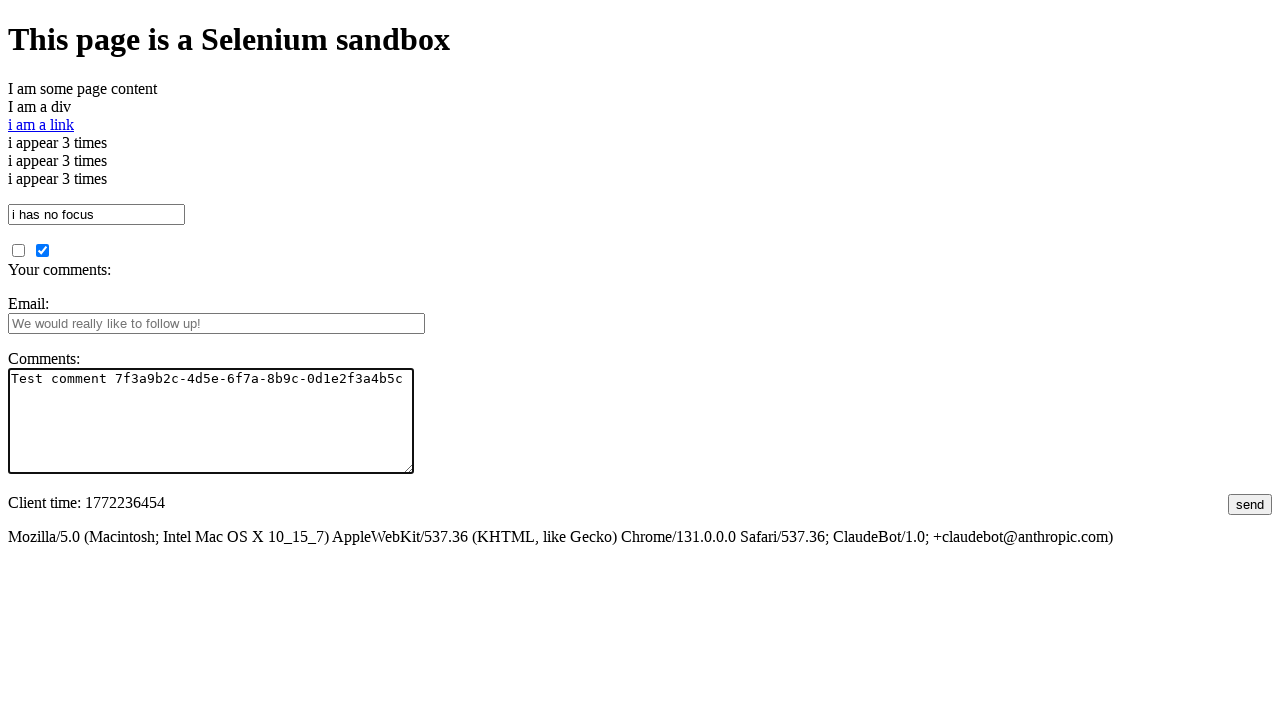

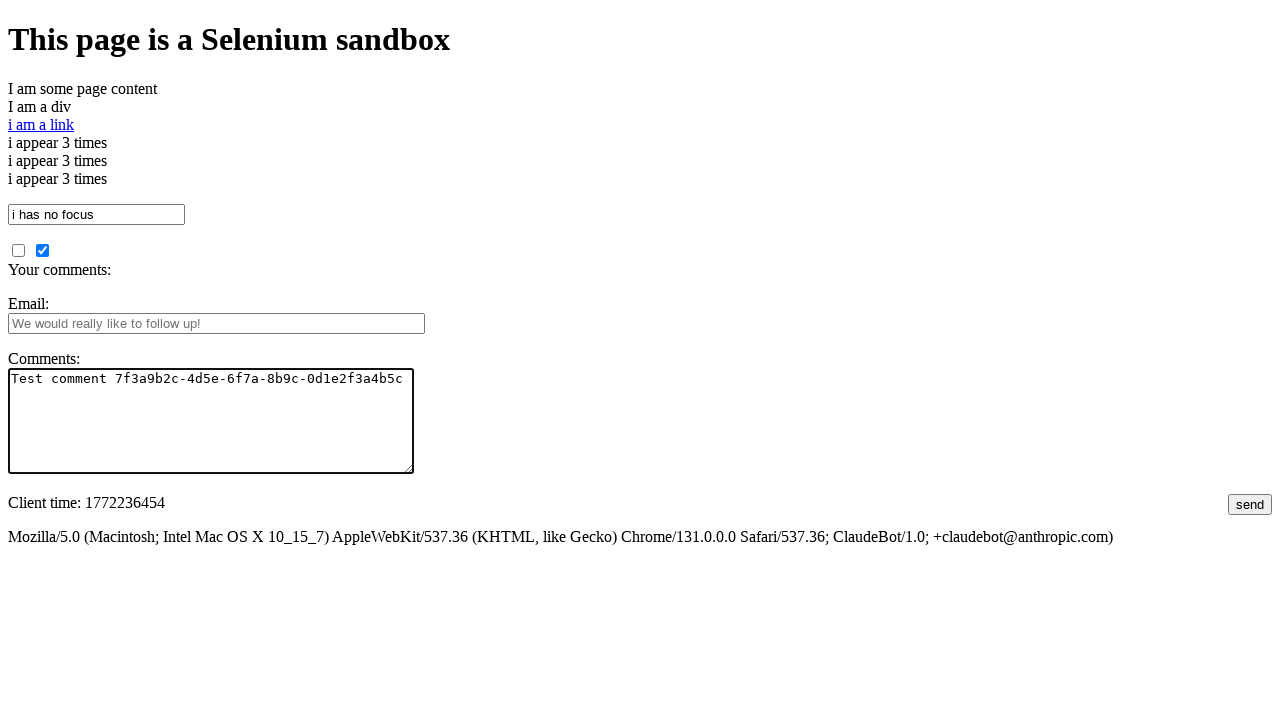